Navigates to the Microsoft Edge browser website

Starting URL: https://microsoftedge.com

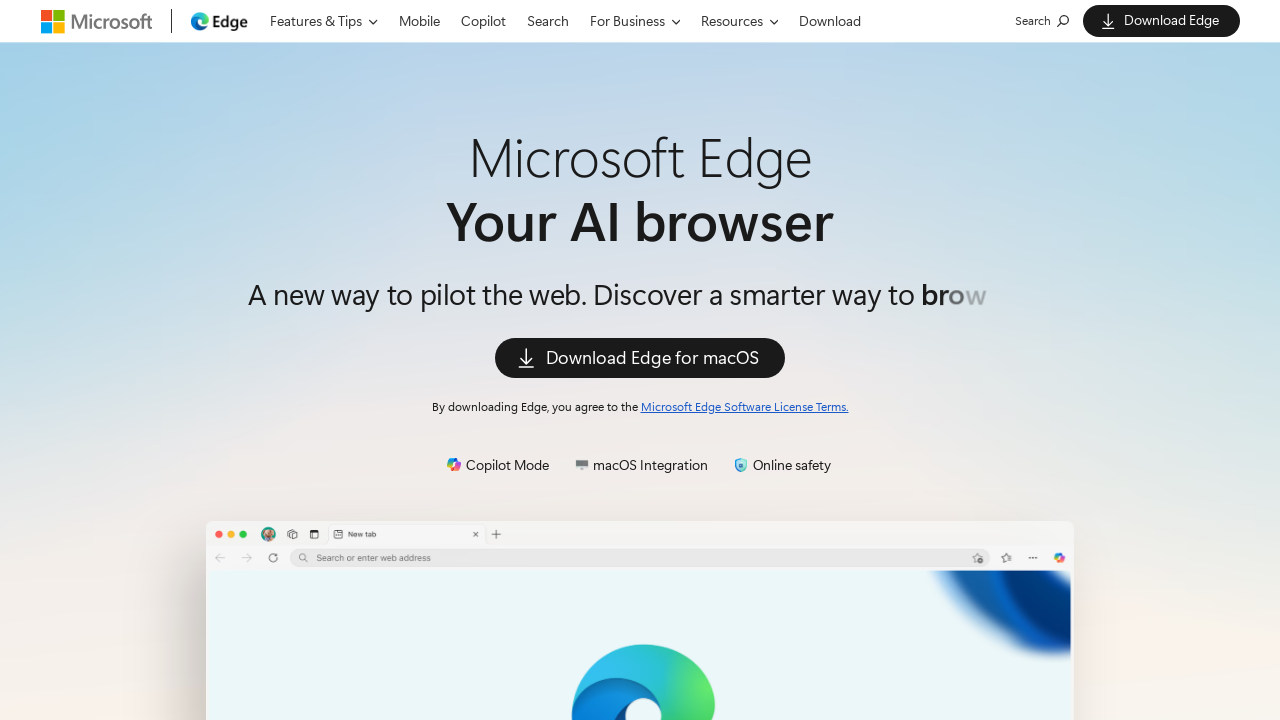

Navigated to Microsoft Edge browser website at https://microsoftedge.com
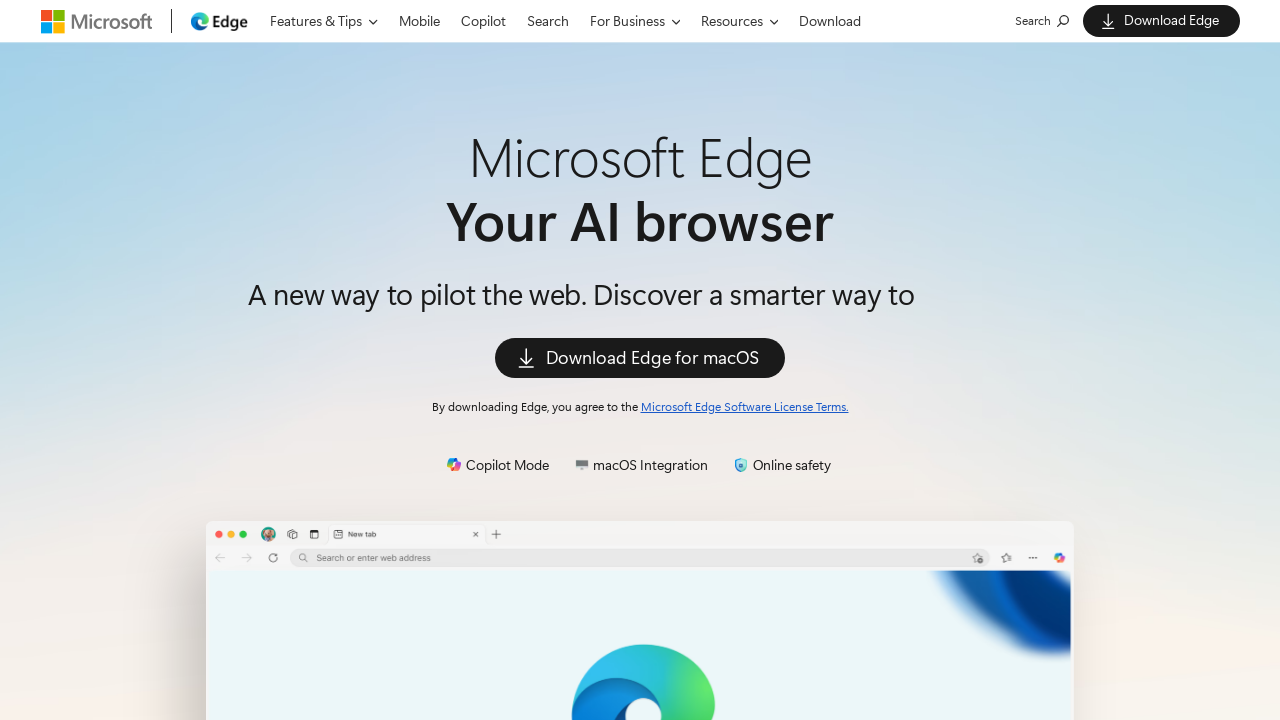

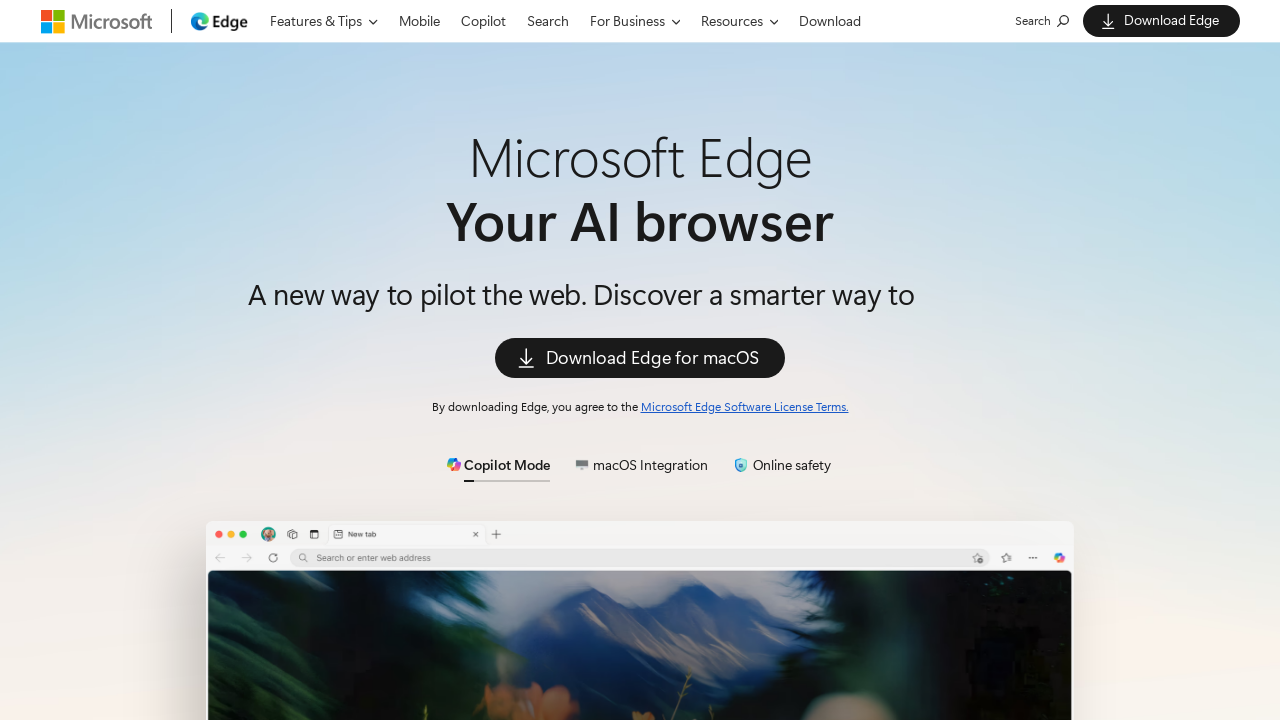